Tests the practice form on demoqa.com by filling in the first name and last name fields

Starting URL: https://demoqa.com/automation-practice-form

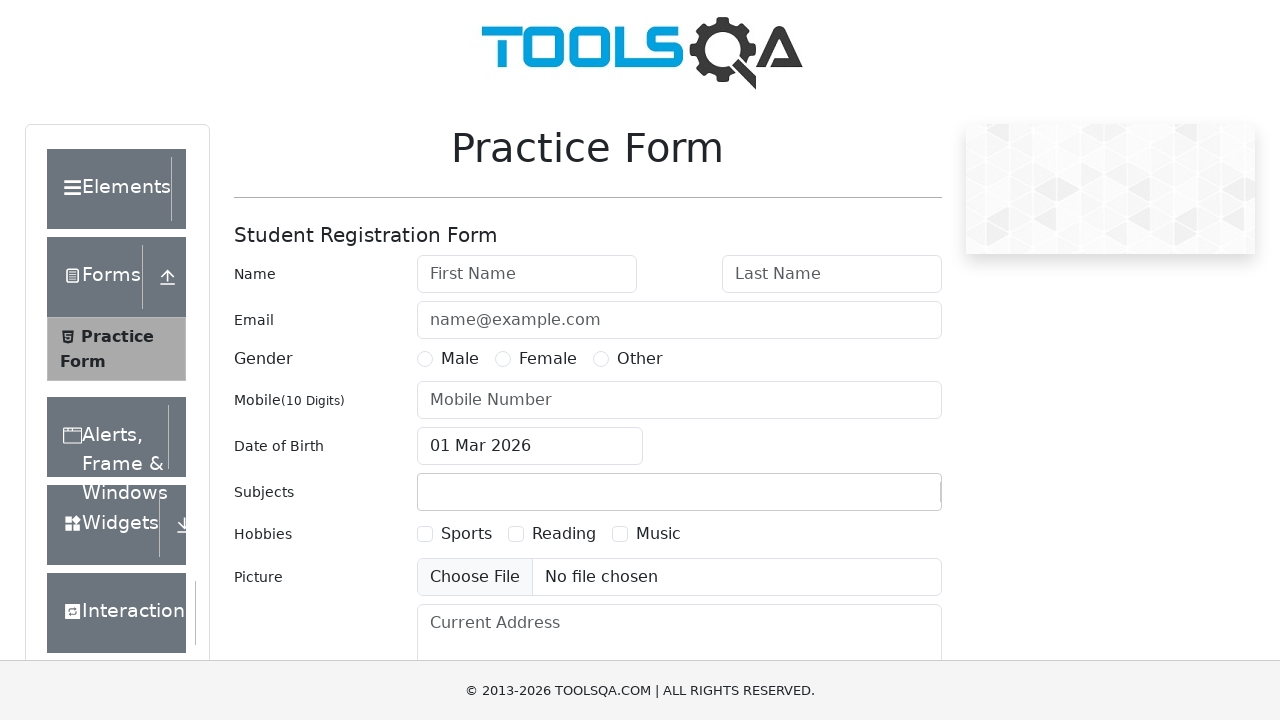

Filled first name field with 'Anatolie' on #firstName
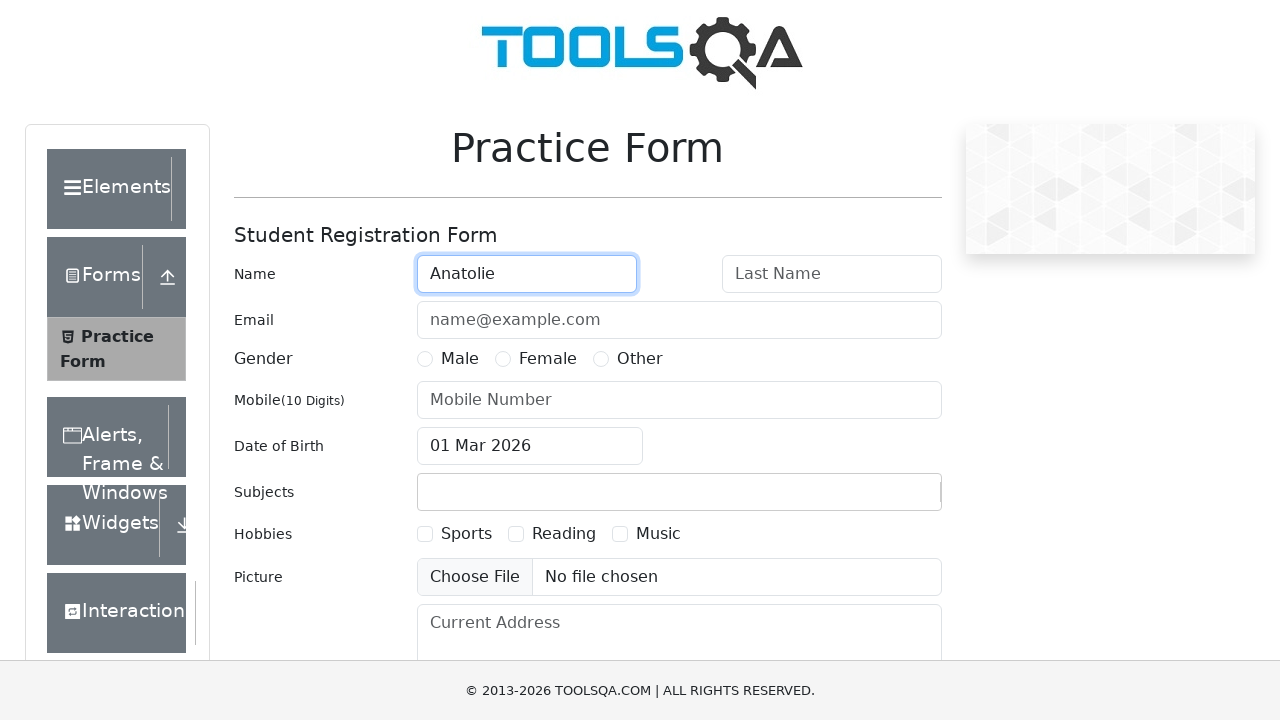

Filled last name field with 'Anatolie' on #lastName
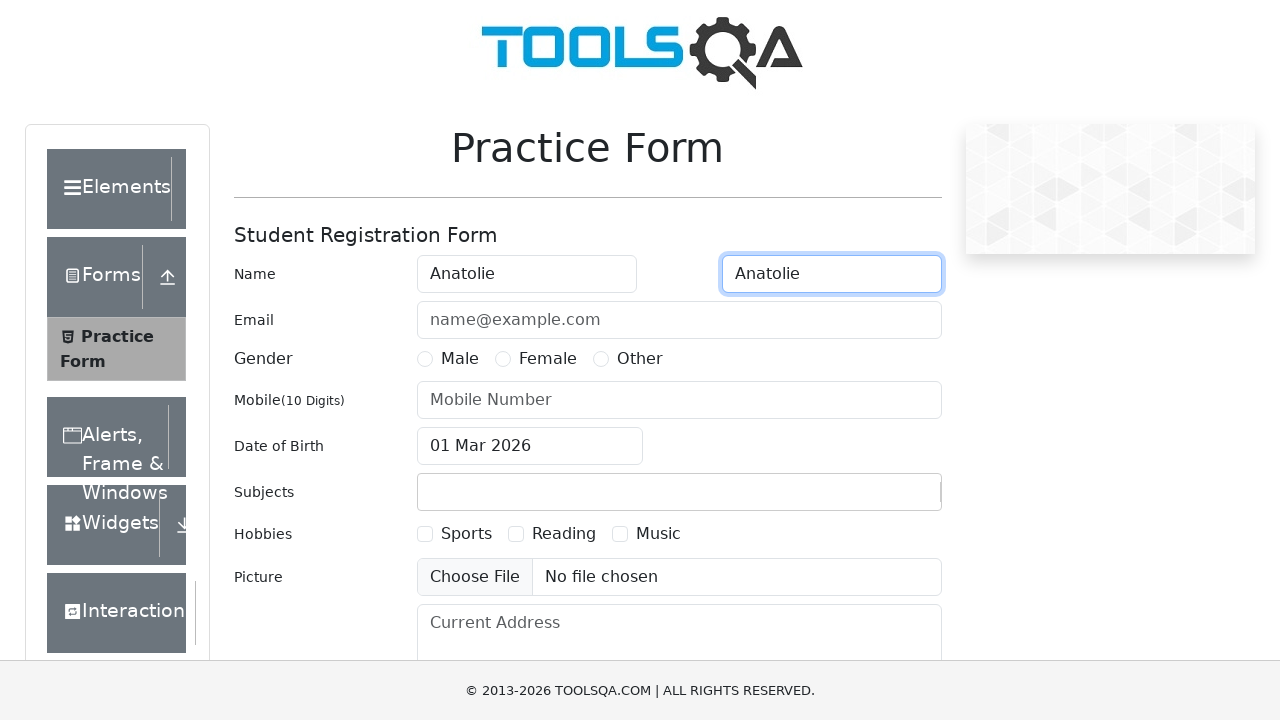

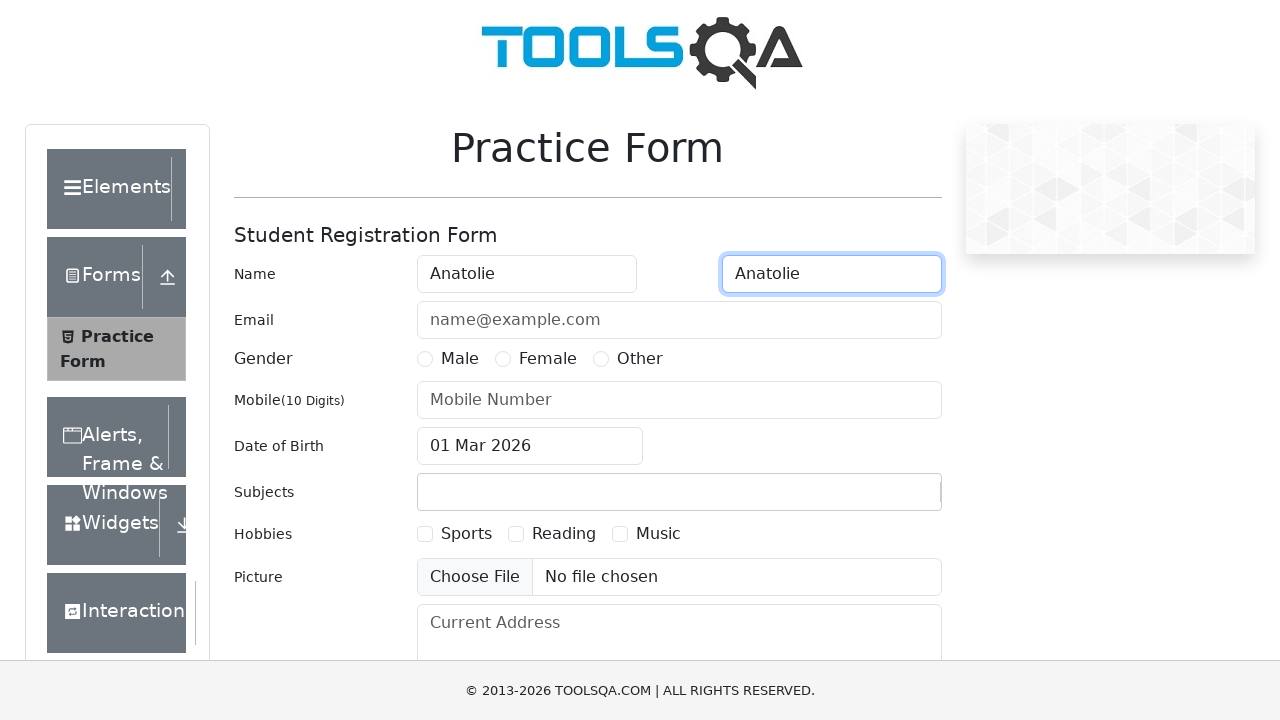